Finds a specific row in the table containing 'Phaedrum4' using explicit waits and clicks the edit link, verifying the URL changes to include #edit

Starting URL: https://the-internet.herokuapp.com/challenging_dom

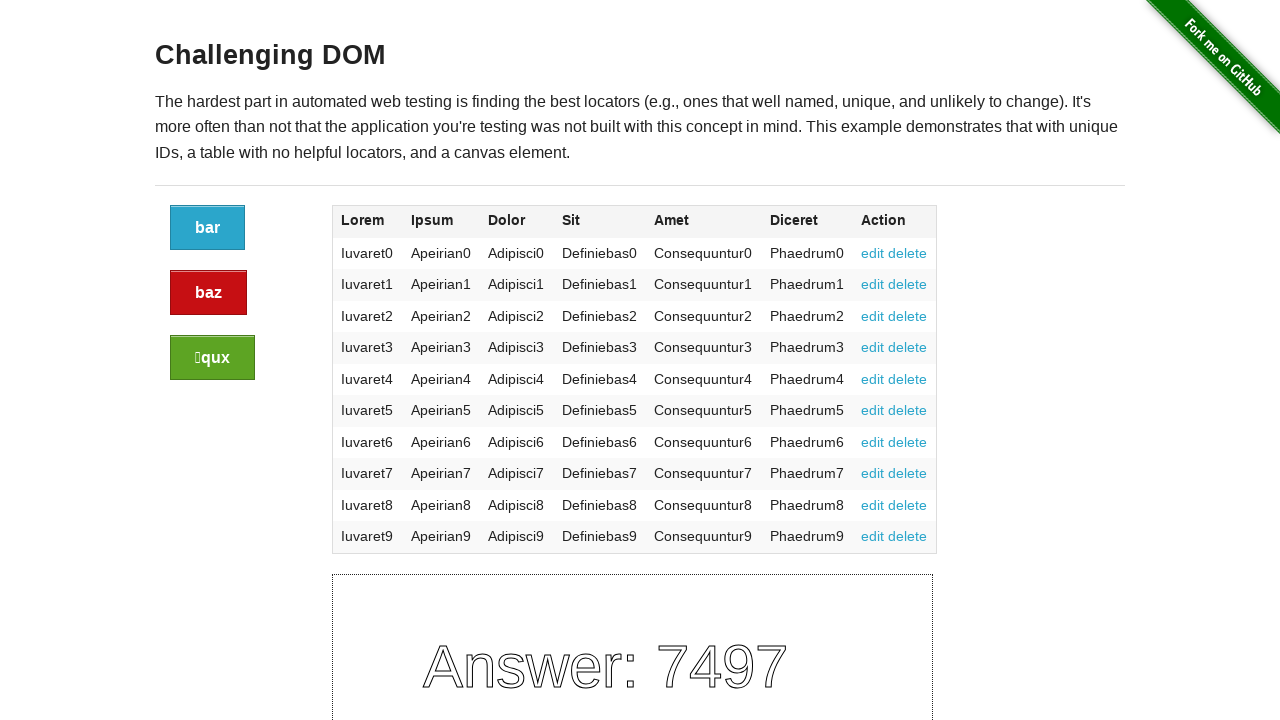

Waited for table cell containing 'Phaedrum4' to be visible
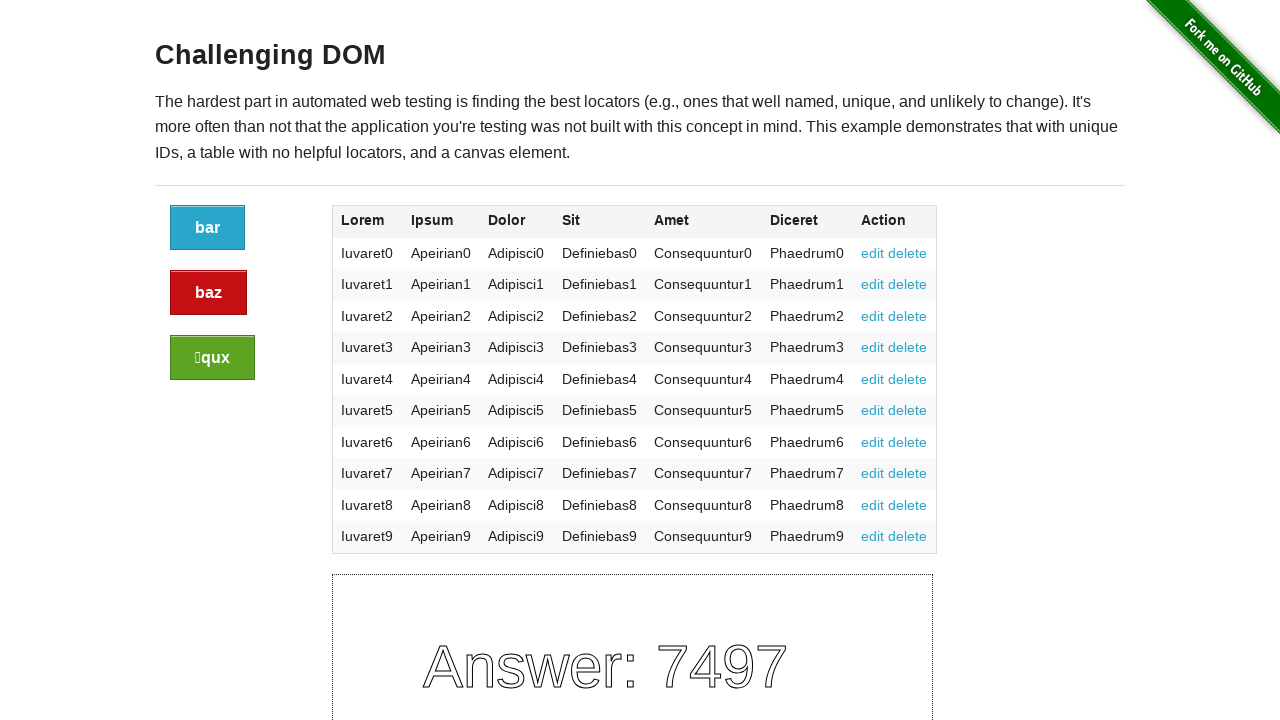

Waited for row containing 'Phaedrum4' to be visible
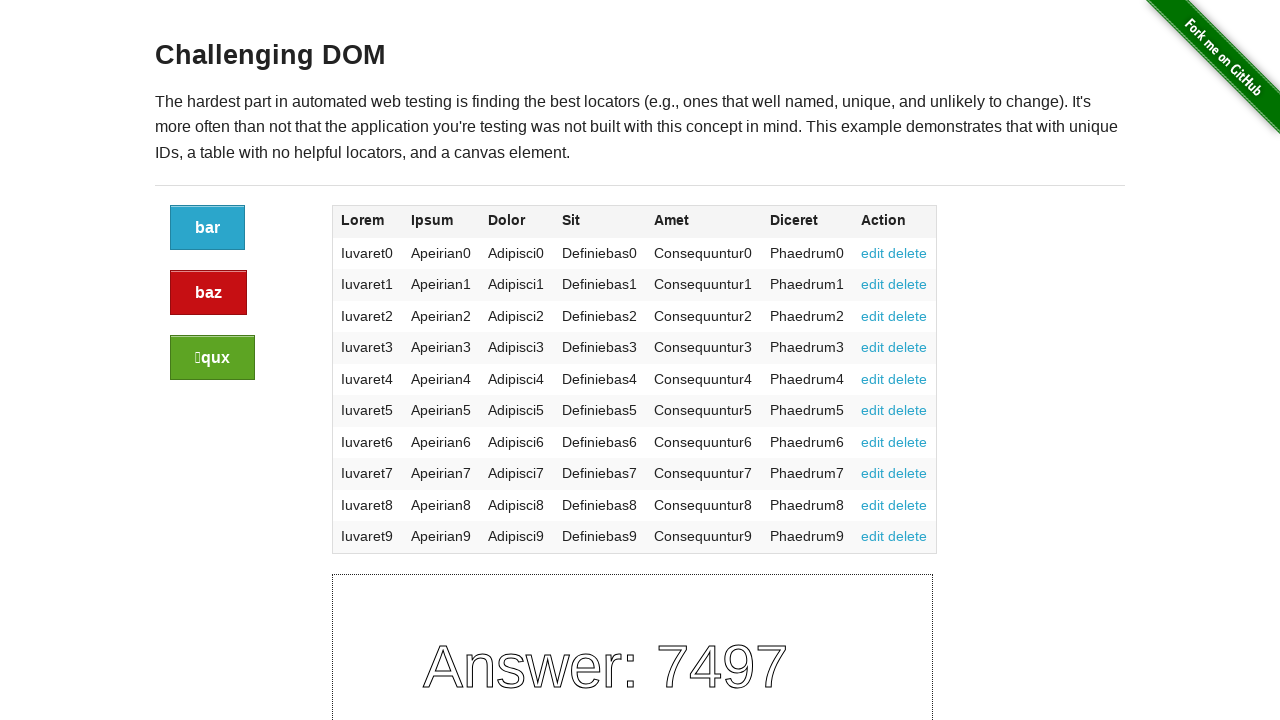

Clicked edit link in the Phaedrum4 row at (873, 379) on xpath=//td[text()='Phaedrum4']/ancestor::tr[1]//a[text()='edit']
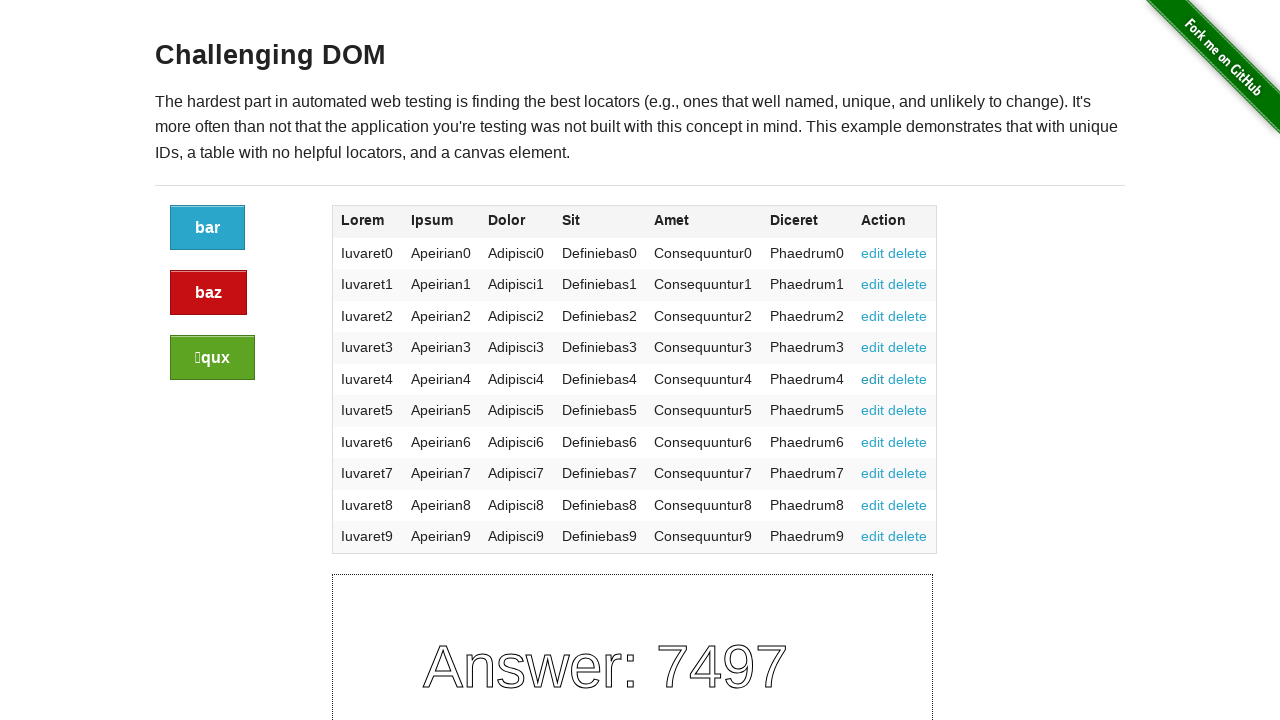

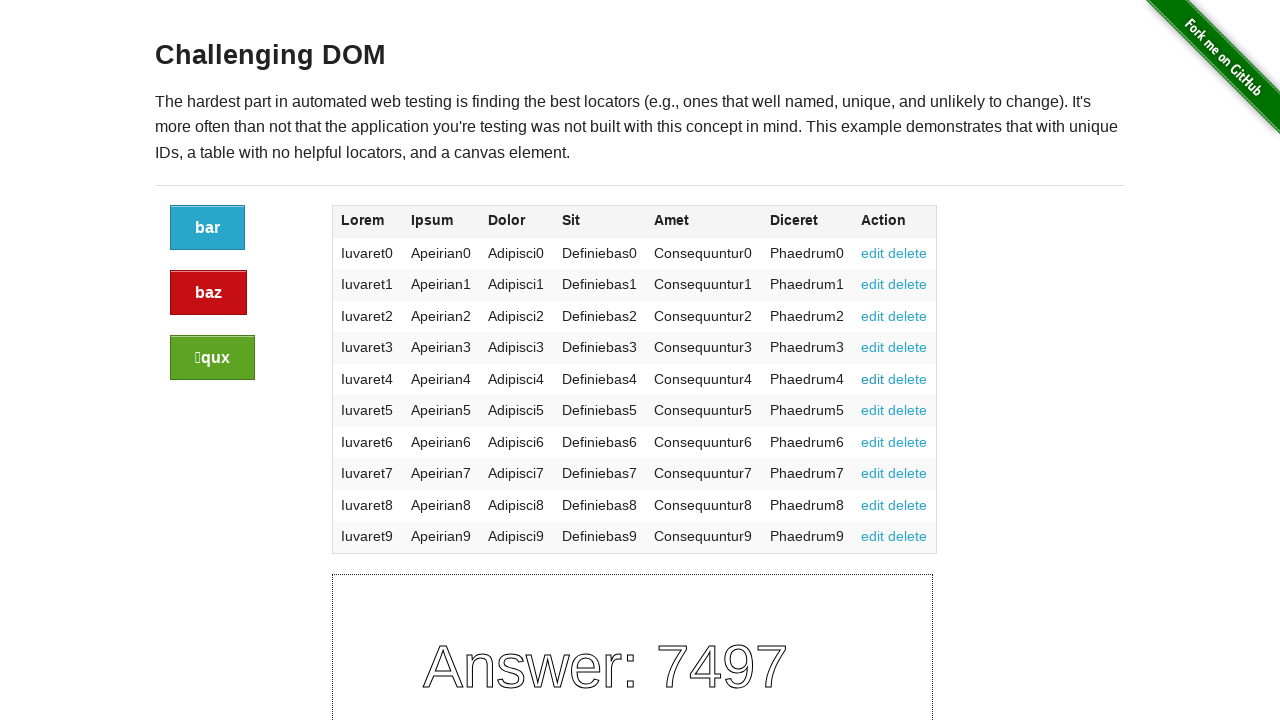